Tests form interactions on OpenCart registration page by filling the firstname field using Actions class and clicking the agreement checkbox

Starting URL: https://naveenautomationlabs.com/opencart/index.php?route=account/register

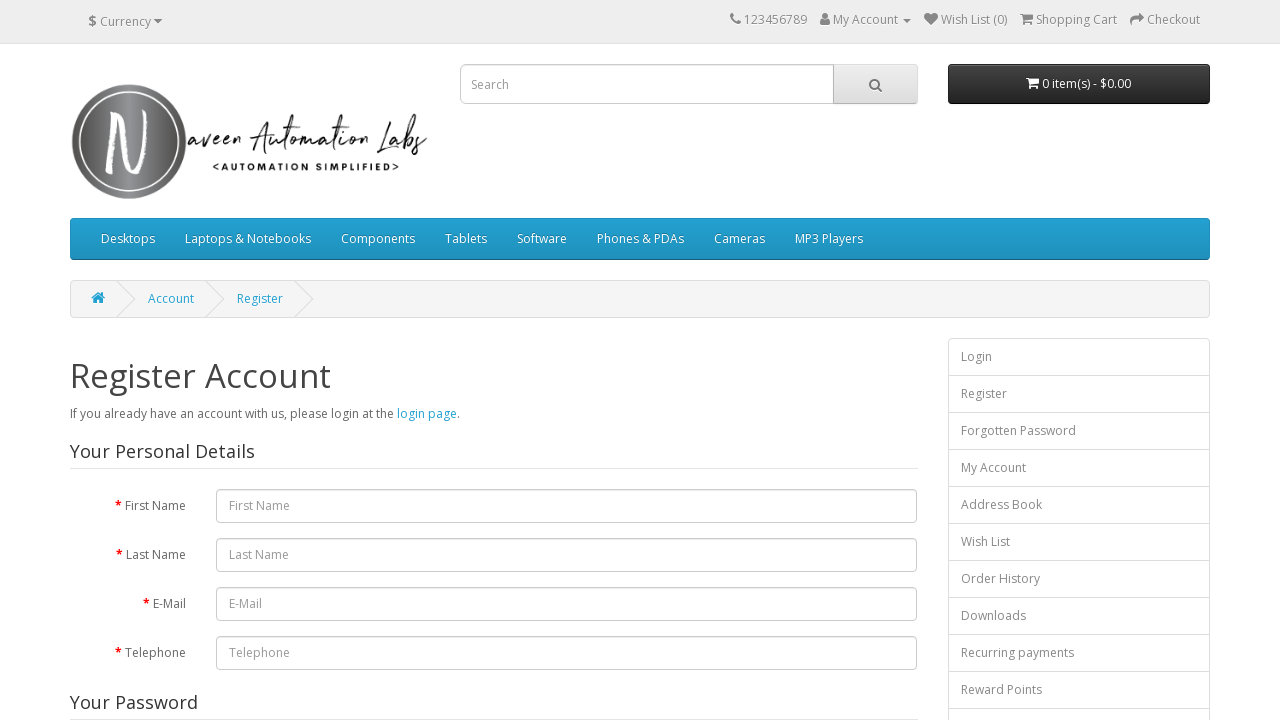

Navigated to OpenCart registration page
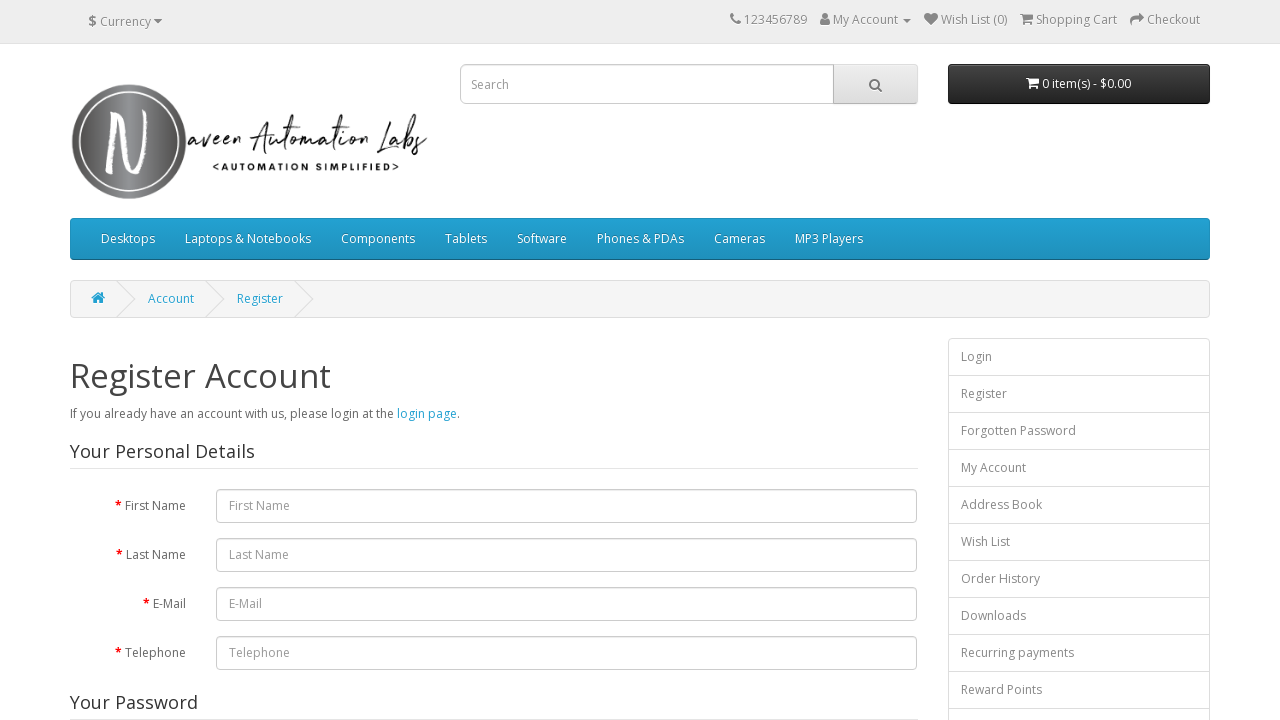

Filled firstname field with 'testing' using fill method on #input-firstname
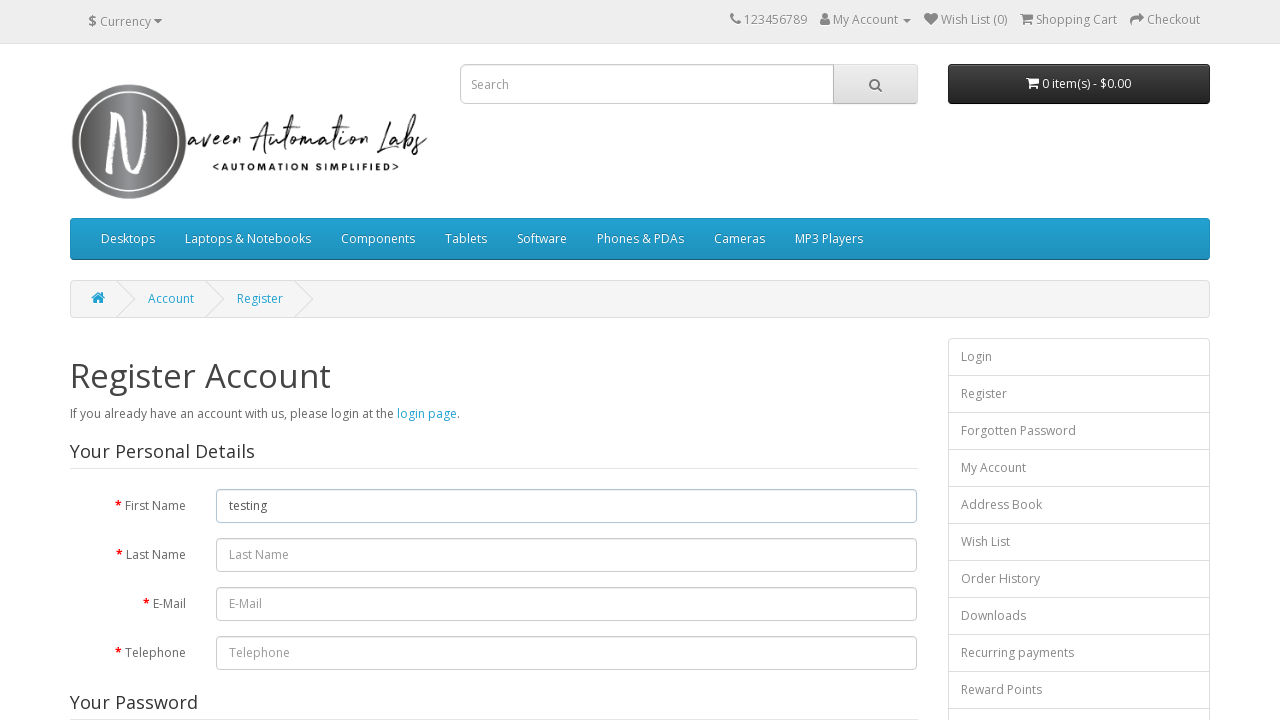

Clicked the agreement checkbox at (825, 424) on input[name='agree']
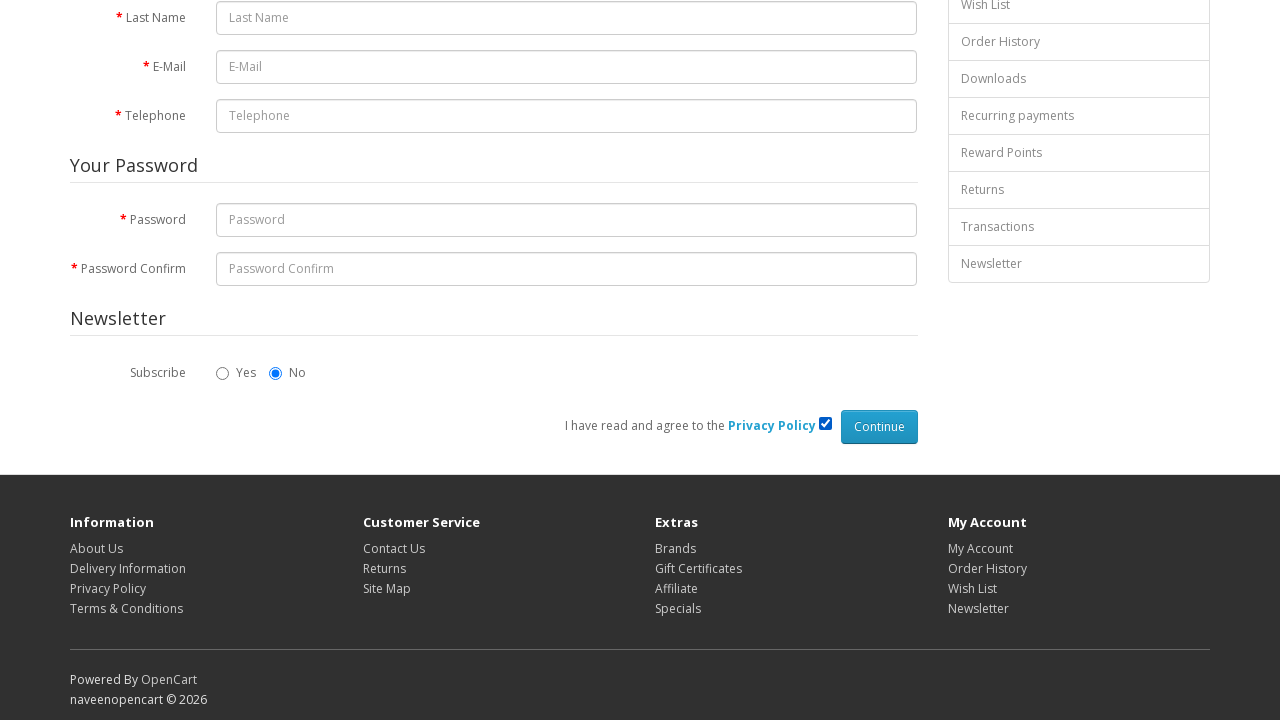

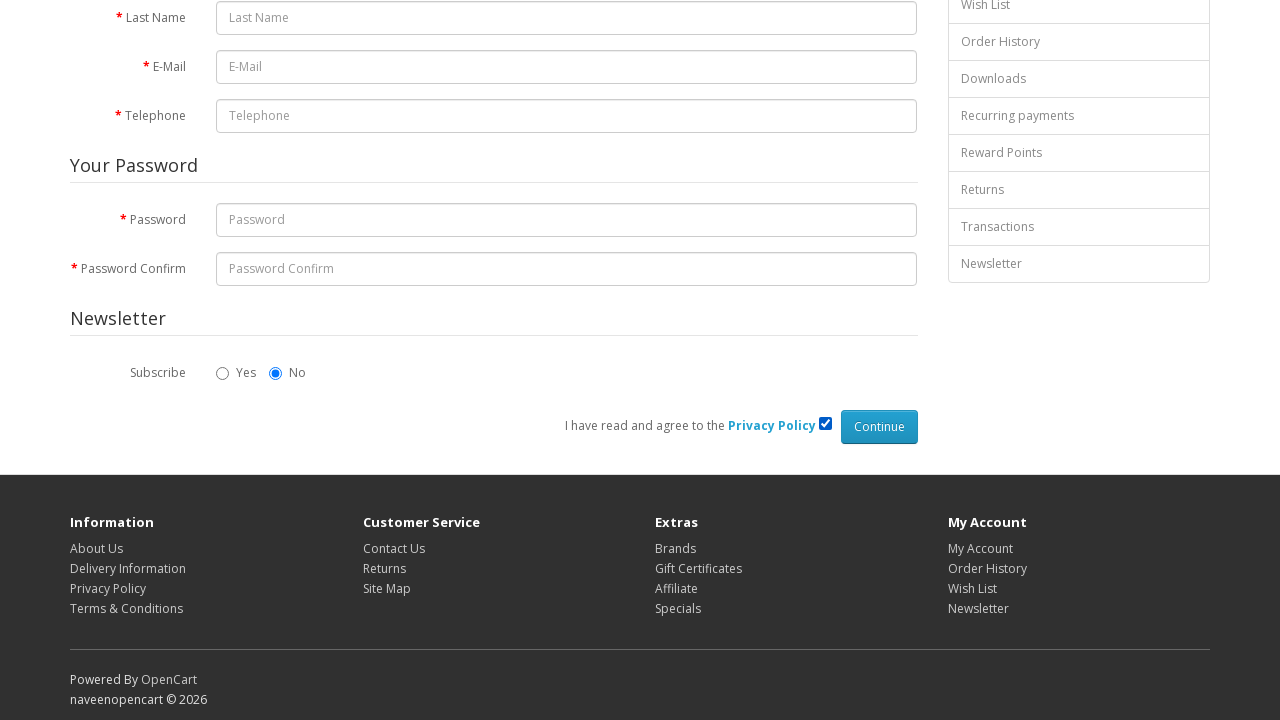